Navigates to the Upload and Download section within Elements and clicks the download button to download a sample file

Starting URL: https://demoqa.com/elements

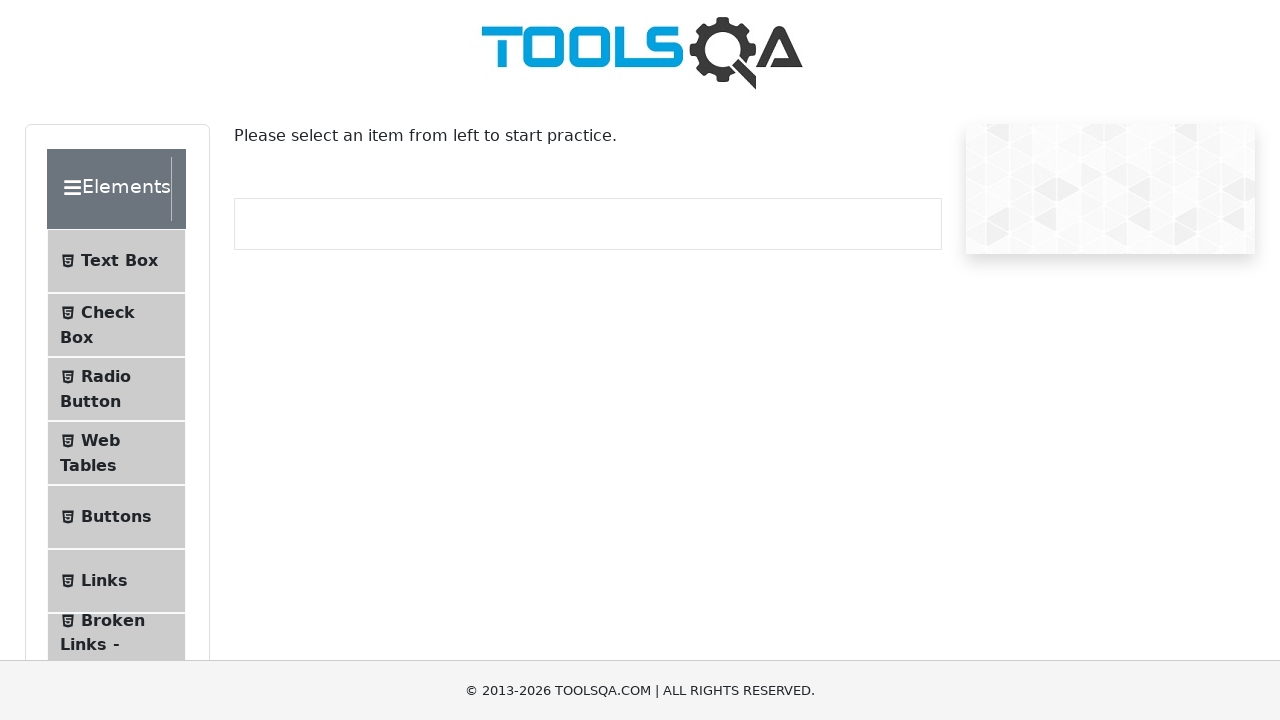

Upload and Download menu item became visible
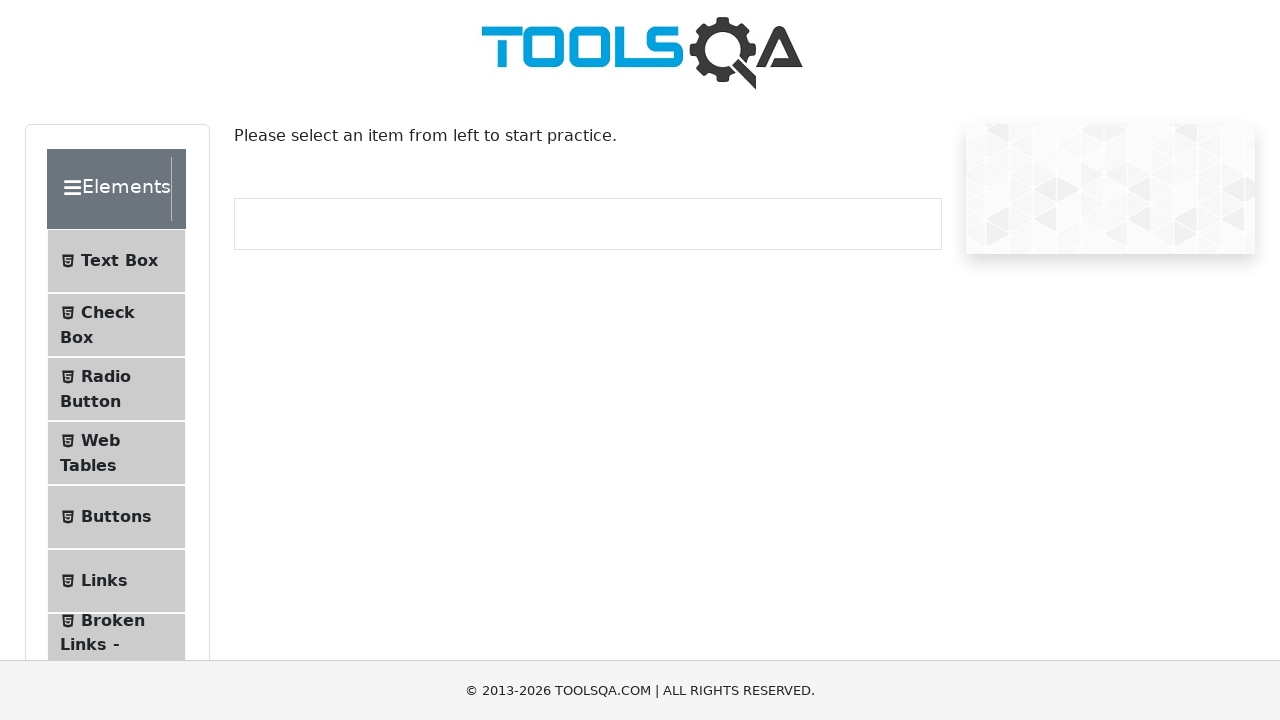

Clicked on Upload and Download menu item at (116, 360) on #item-7
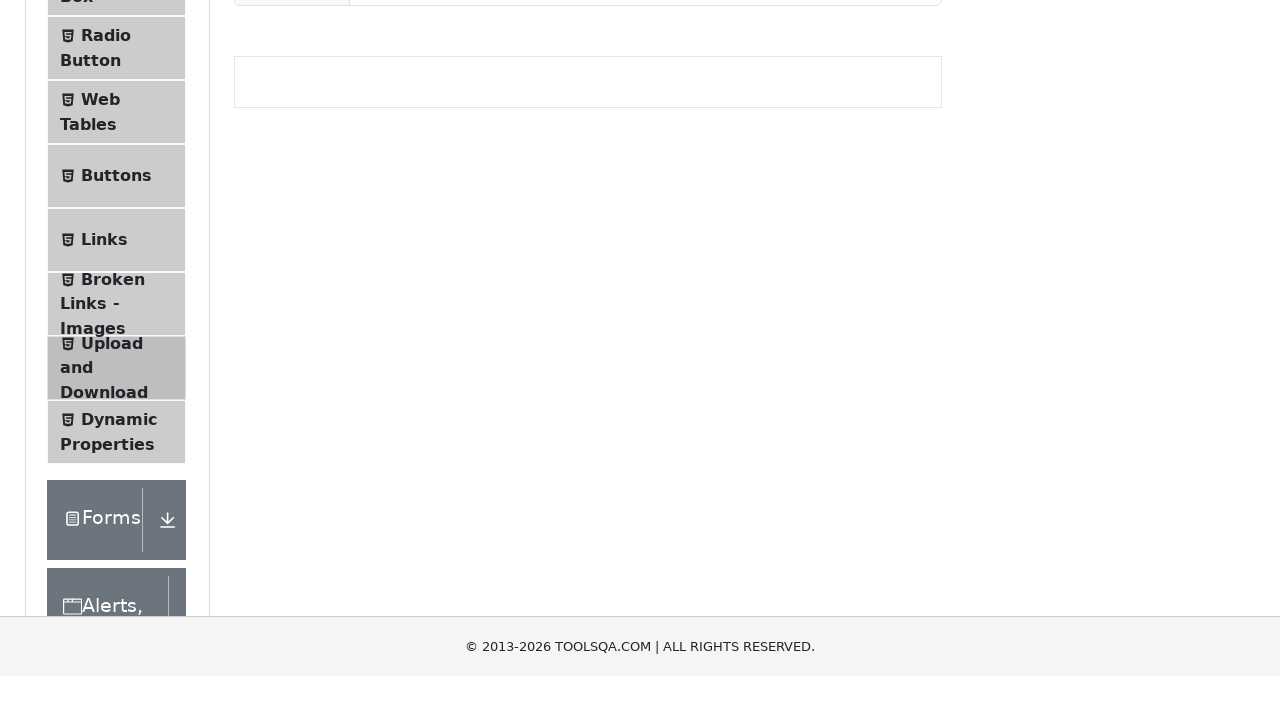

Download button became visible
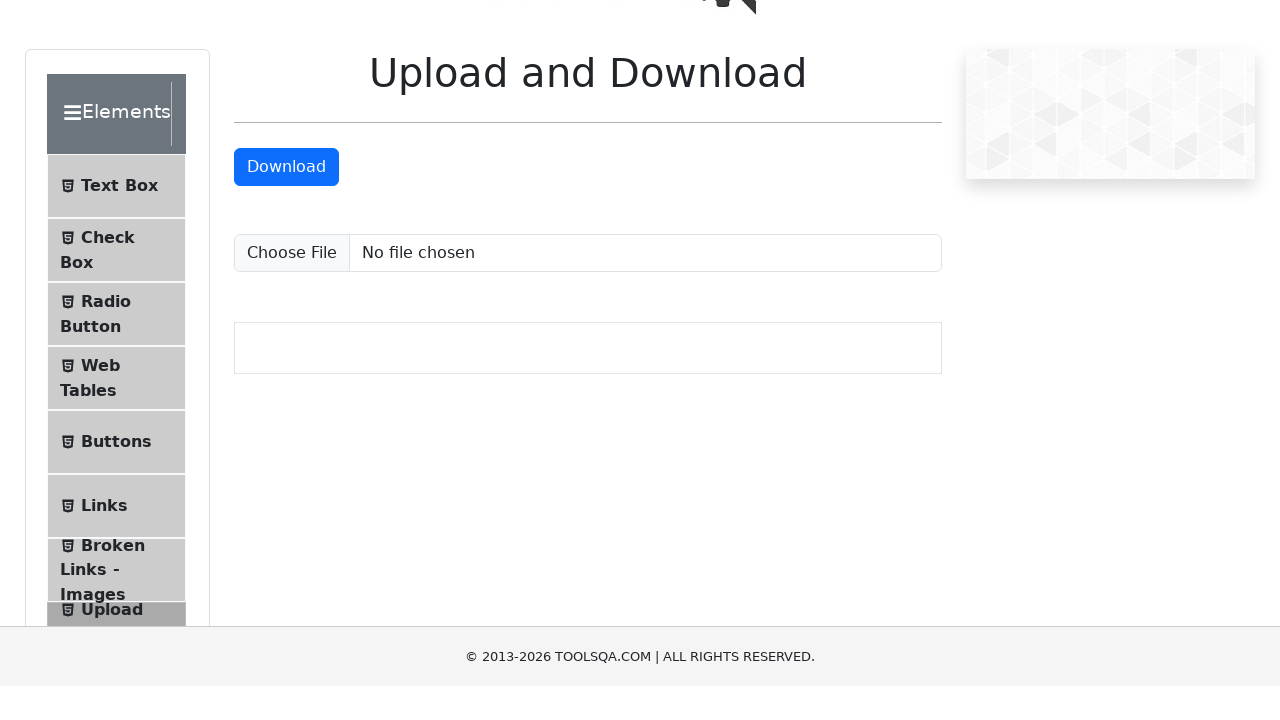

Clicked the download button to download sample file at (286, 221) on #downloadButton
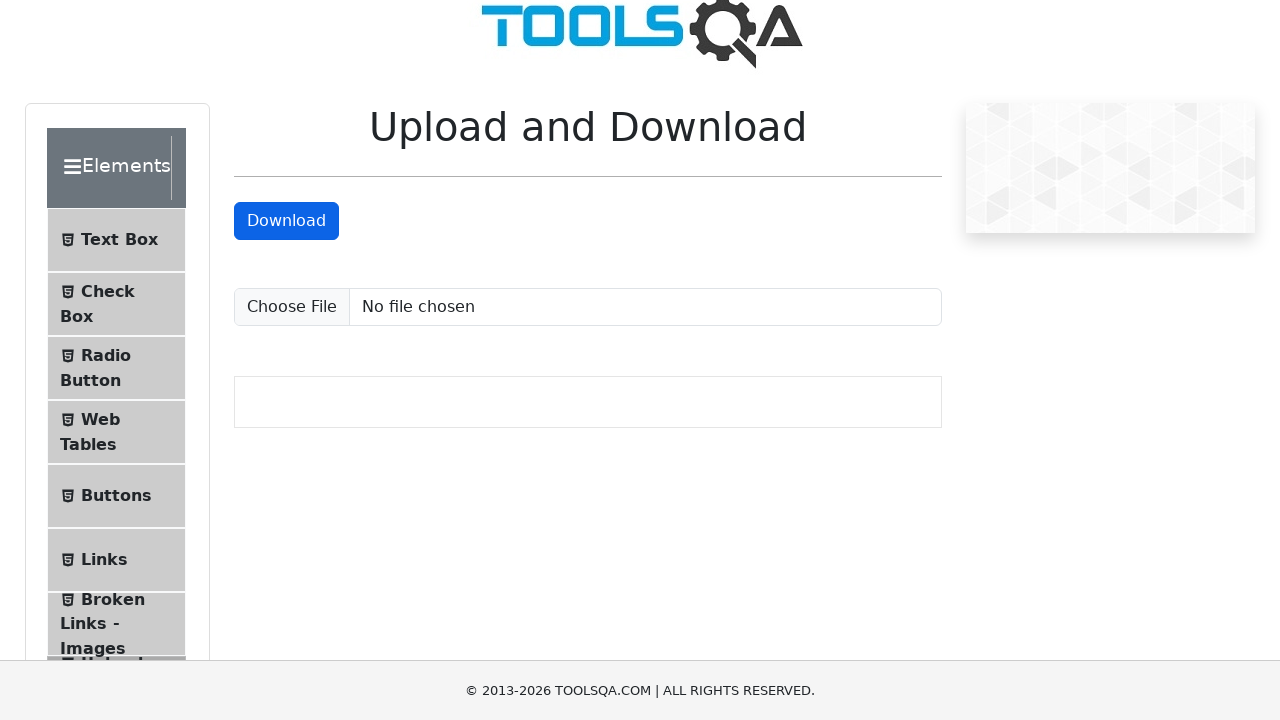

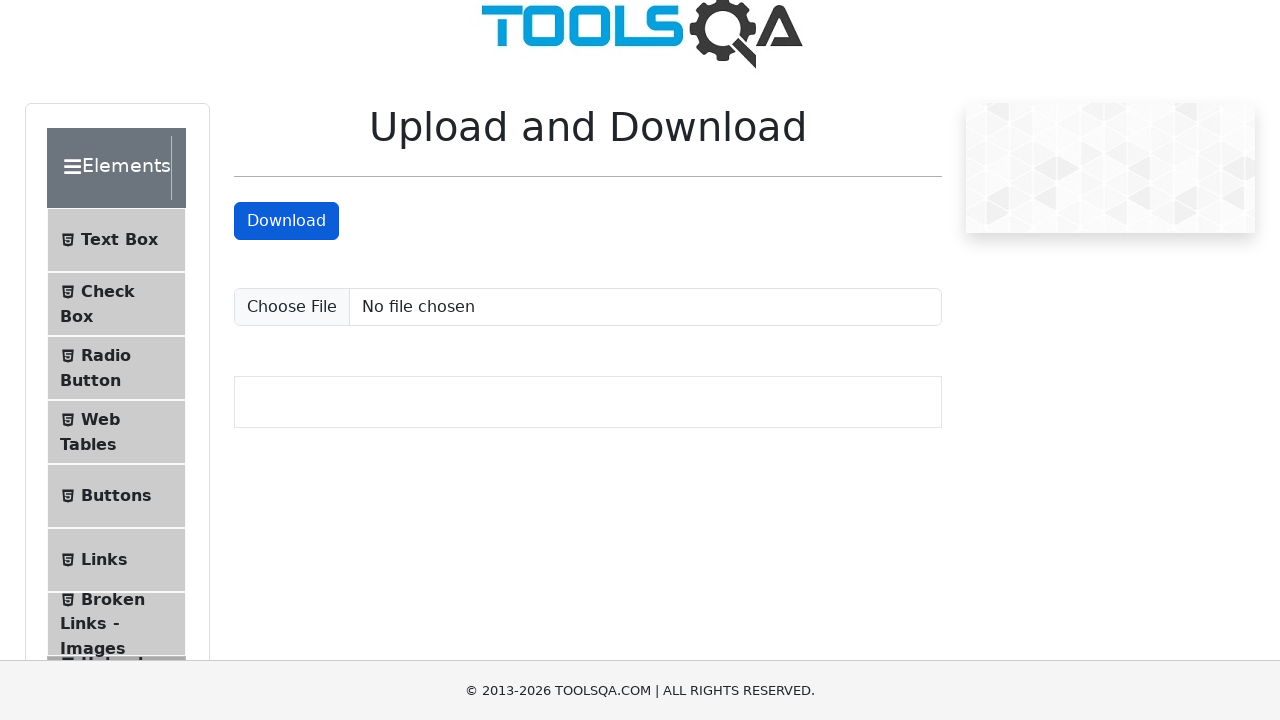